Tests drag and drop functionality within an iframe by dragging an element and dropping it onto a target area

Starting URL: https://jqueryui.com/droppable/

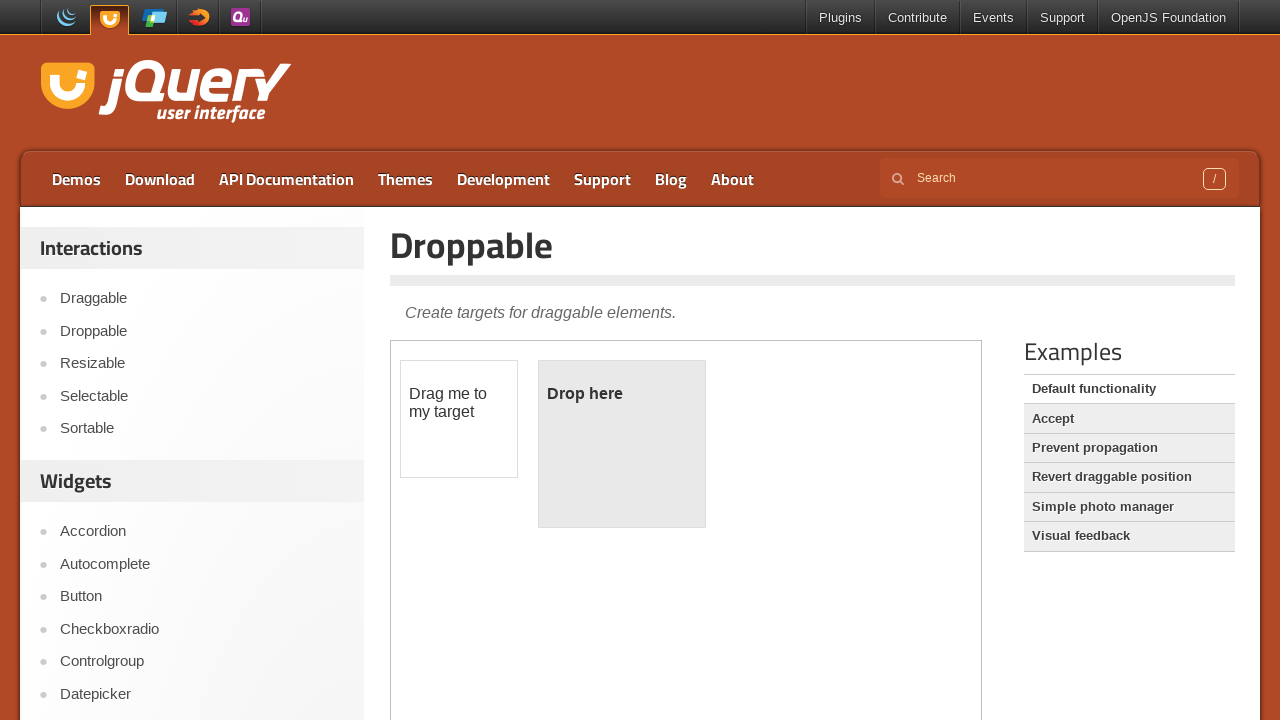

Navigated to jQuery UI droppable demo page
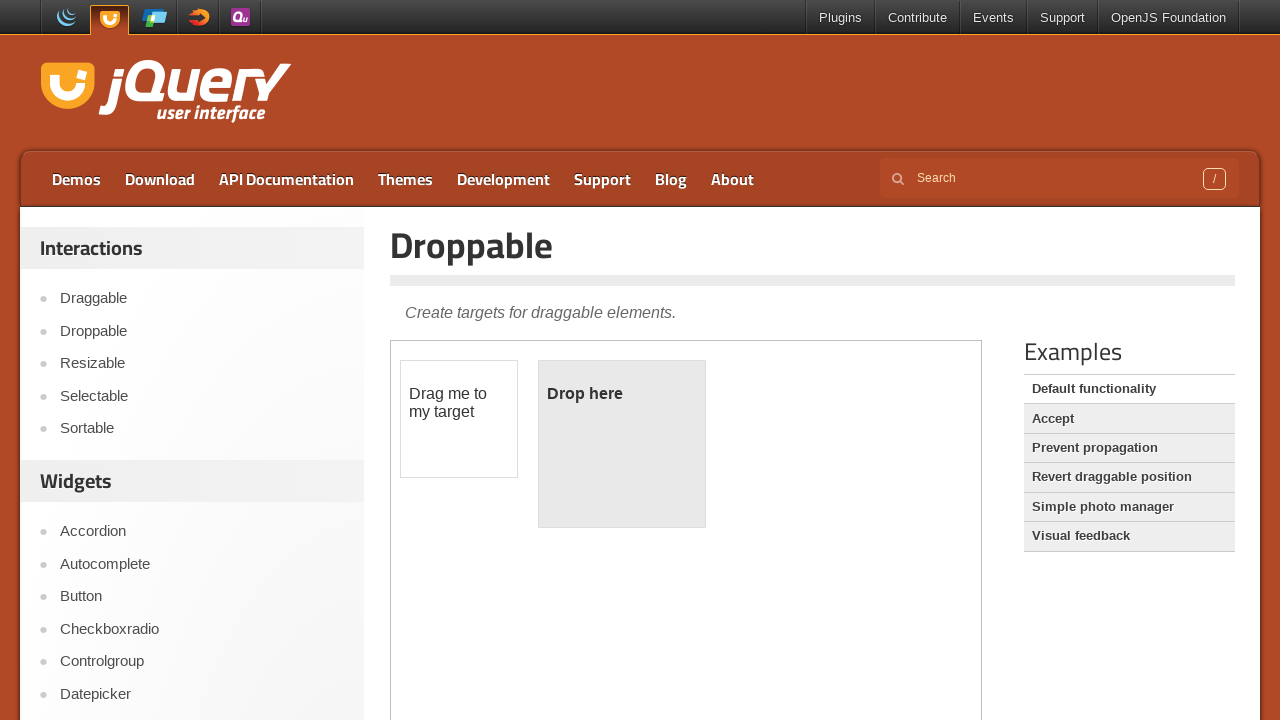

Located and switched to demo iframe
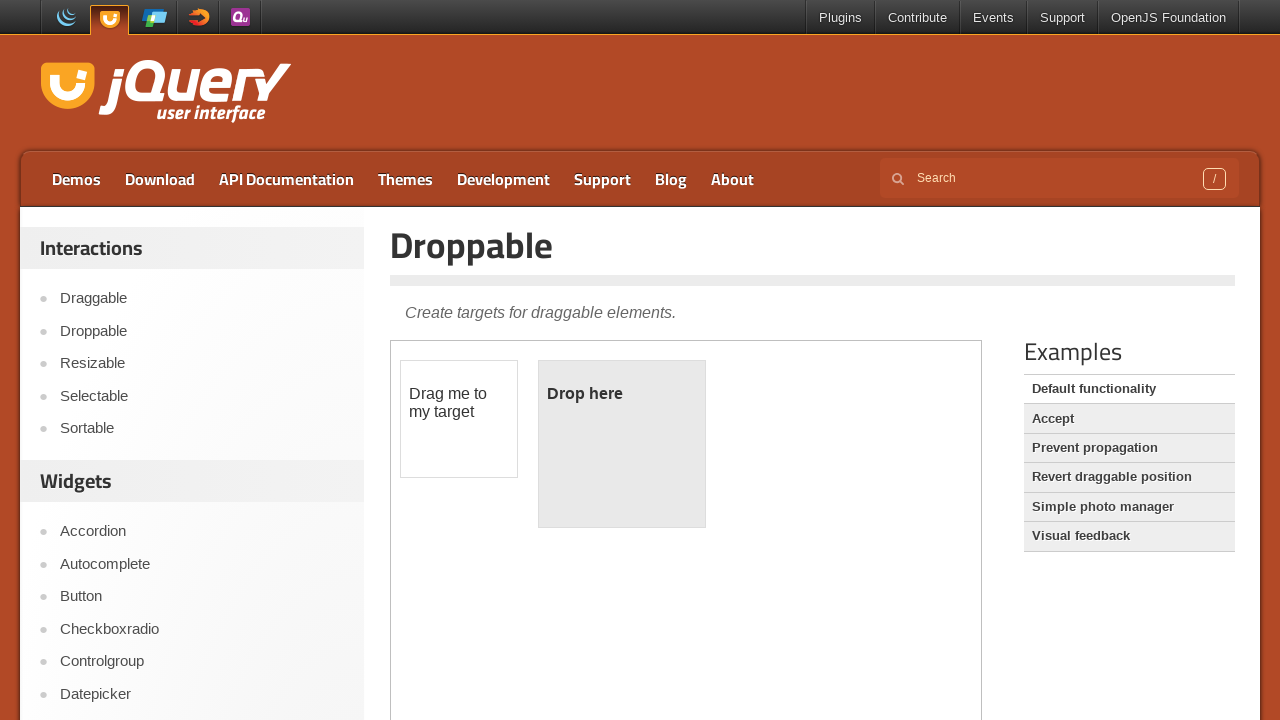

Located draggable element
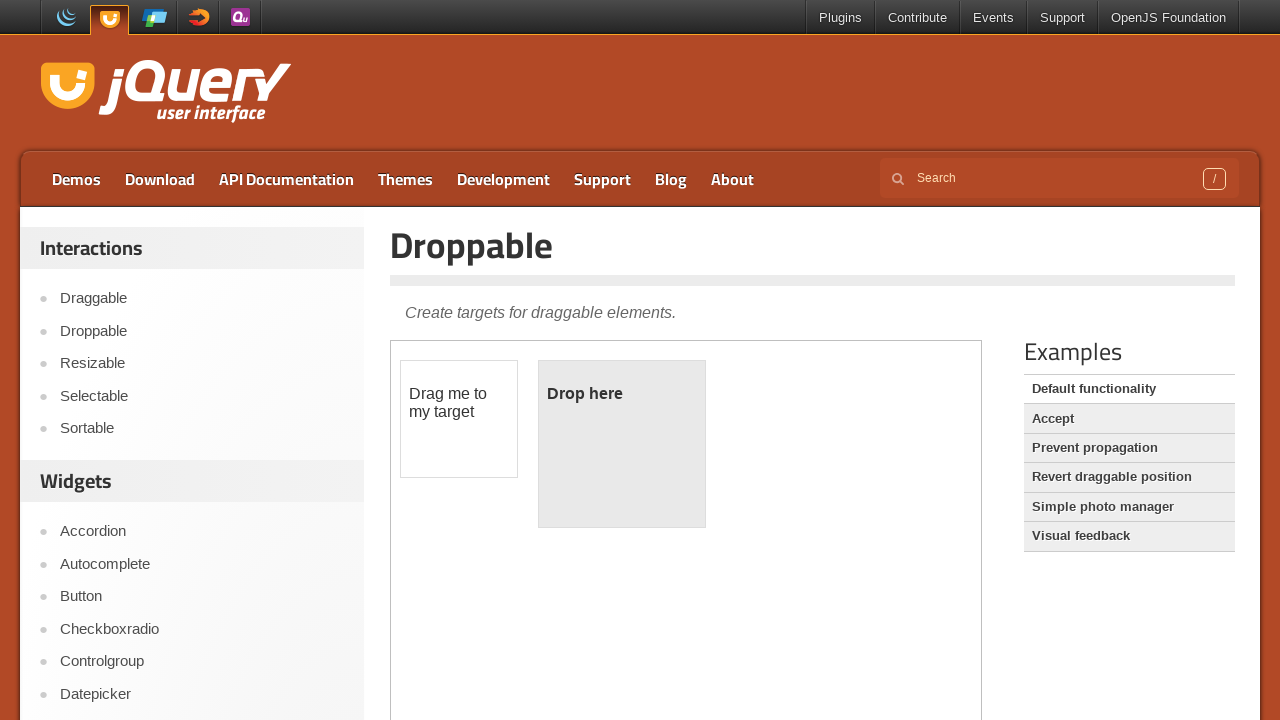

Located droppable target area
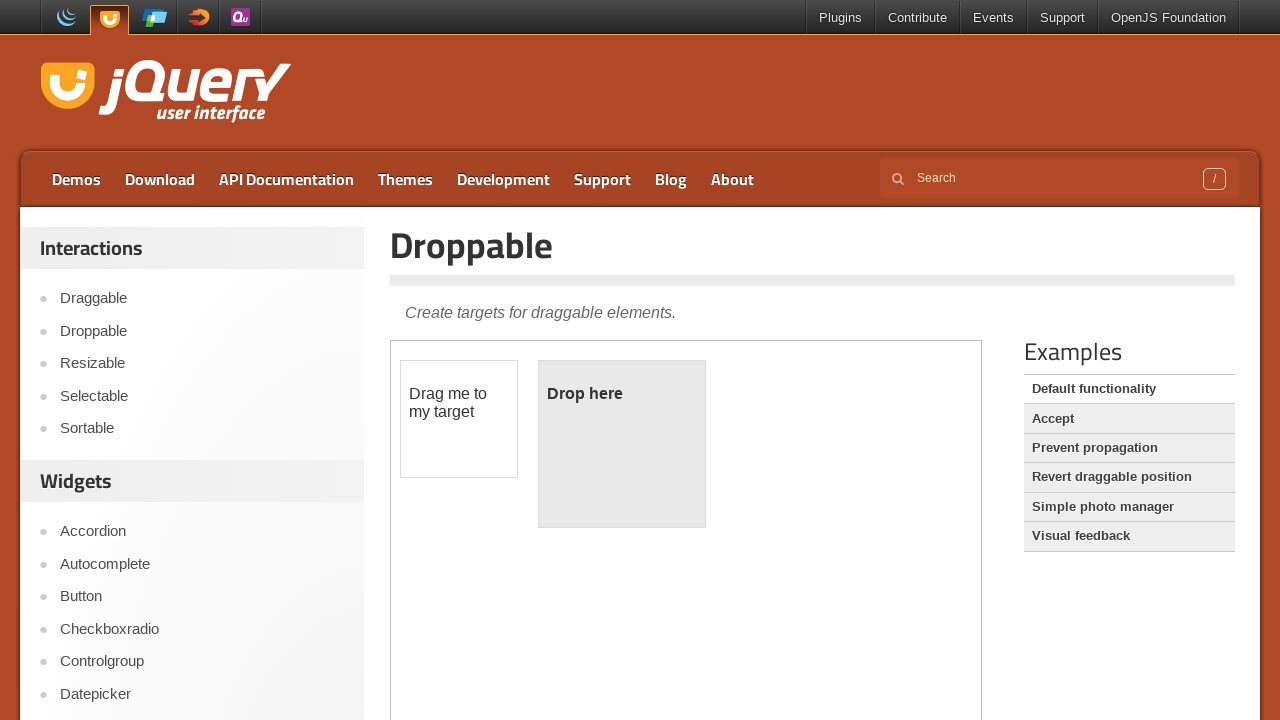

Dragged draggable element onto droppable target at (622, 444)
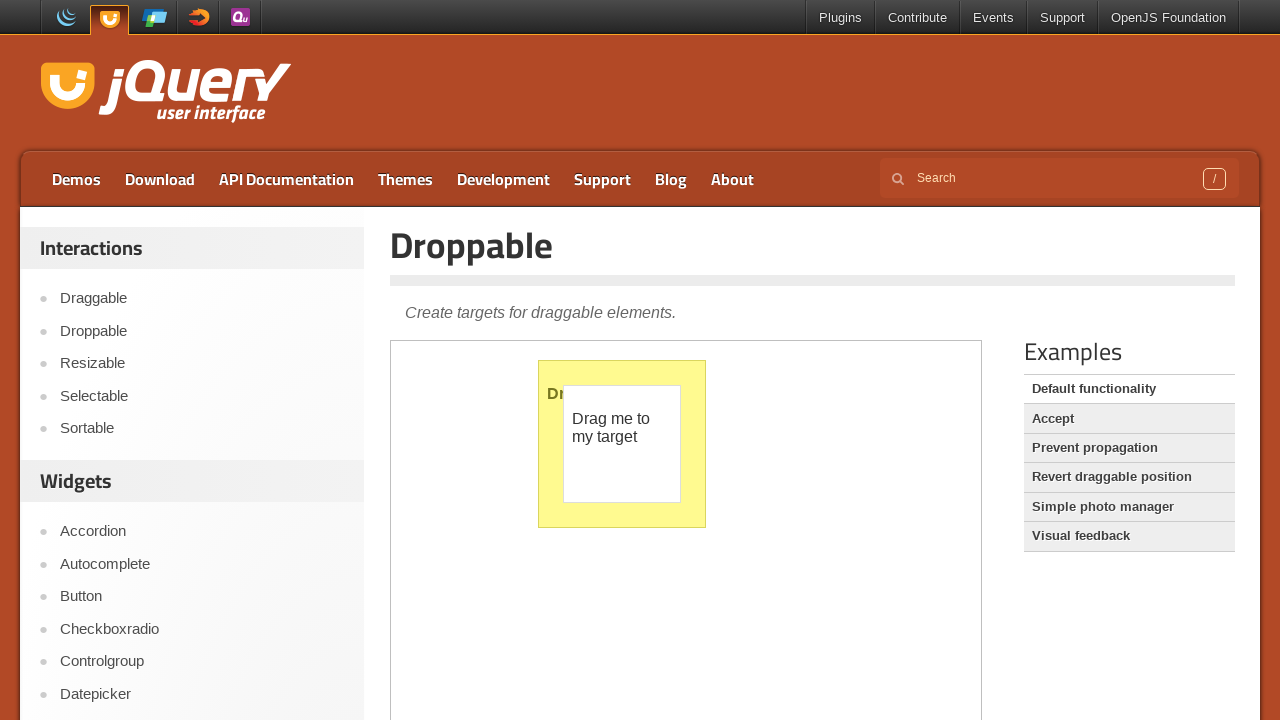

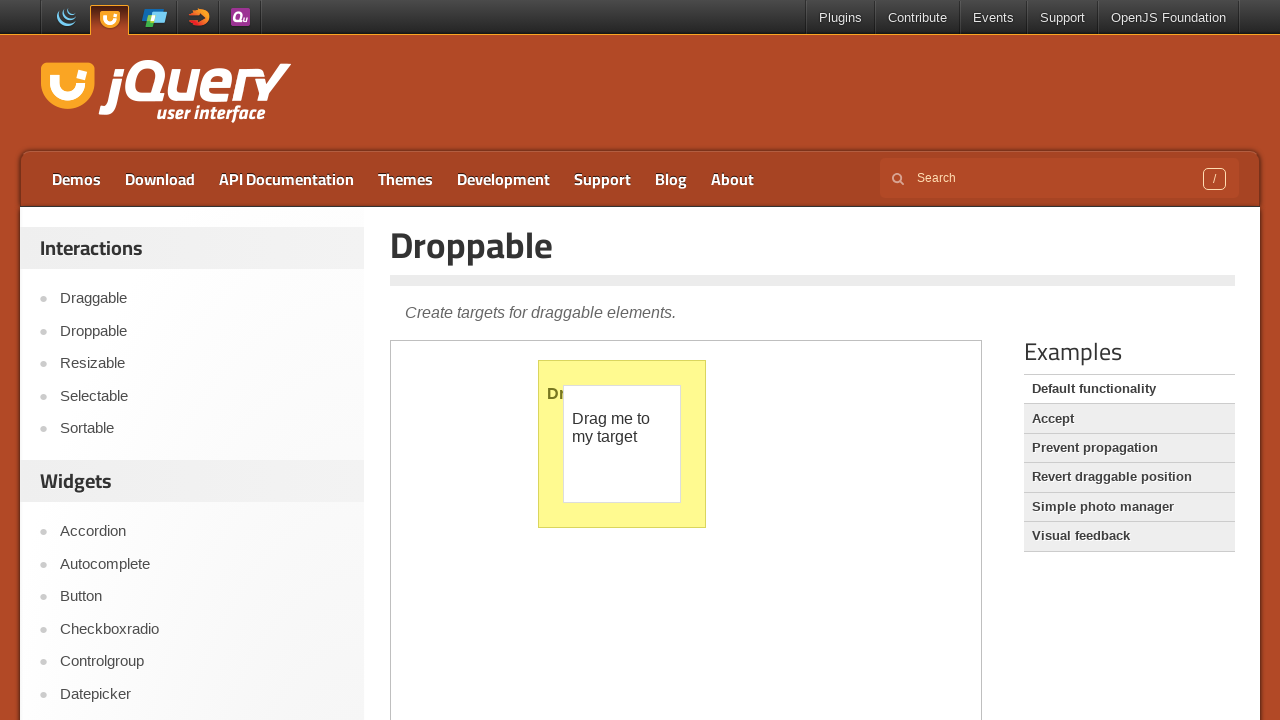